Tests dropdown selection functionality by selecting options by text, value, and index

Starting URL: https://bonigarcia.dev/selenium-webdriver-java/web-form.html

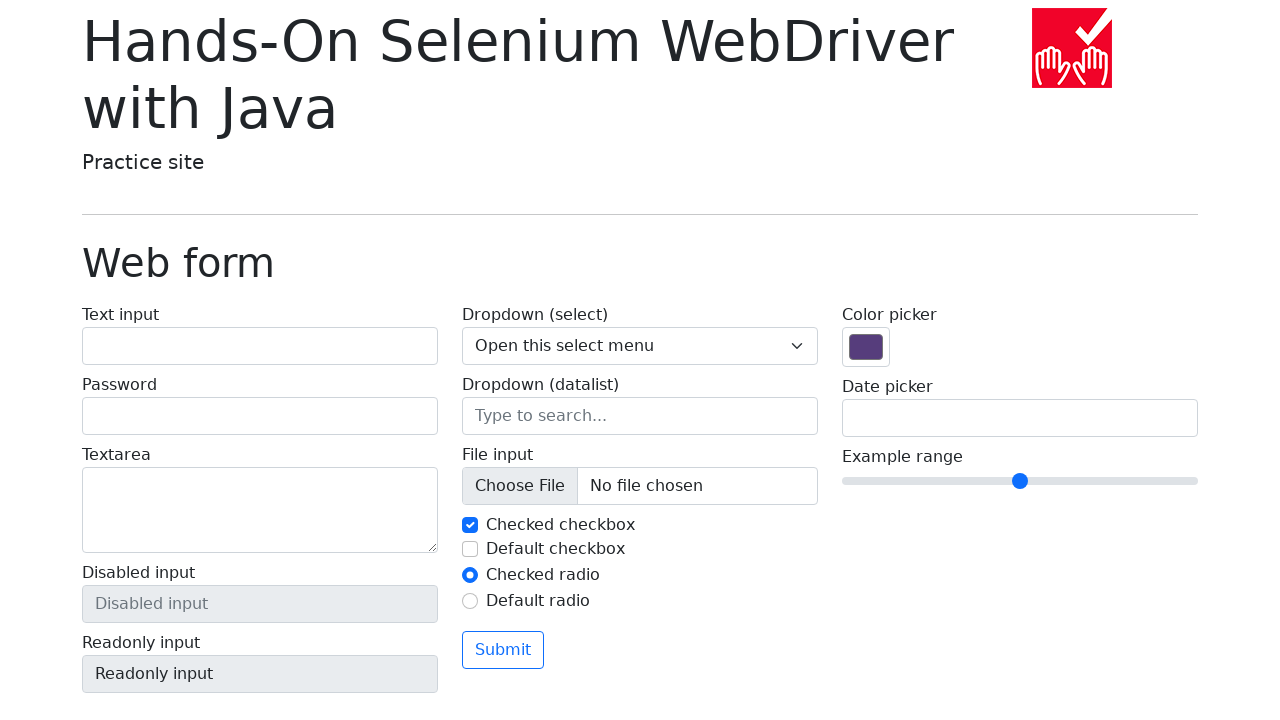

Located dropdown element with name 'my-select'
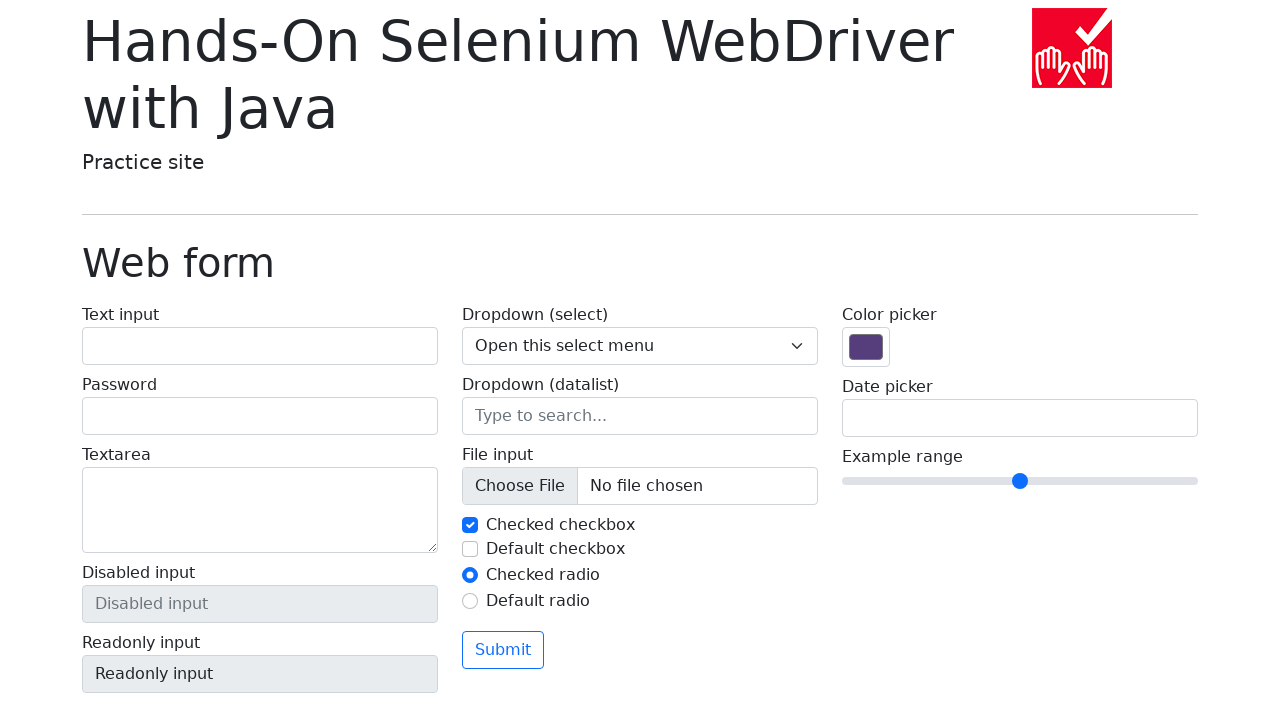

Selected dropdown option by visible text 'Three' on select[name='my-select']
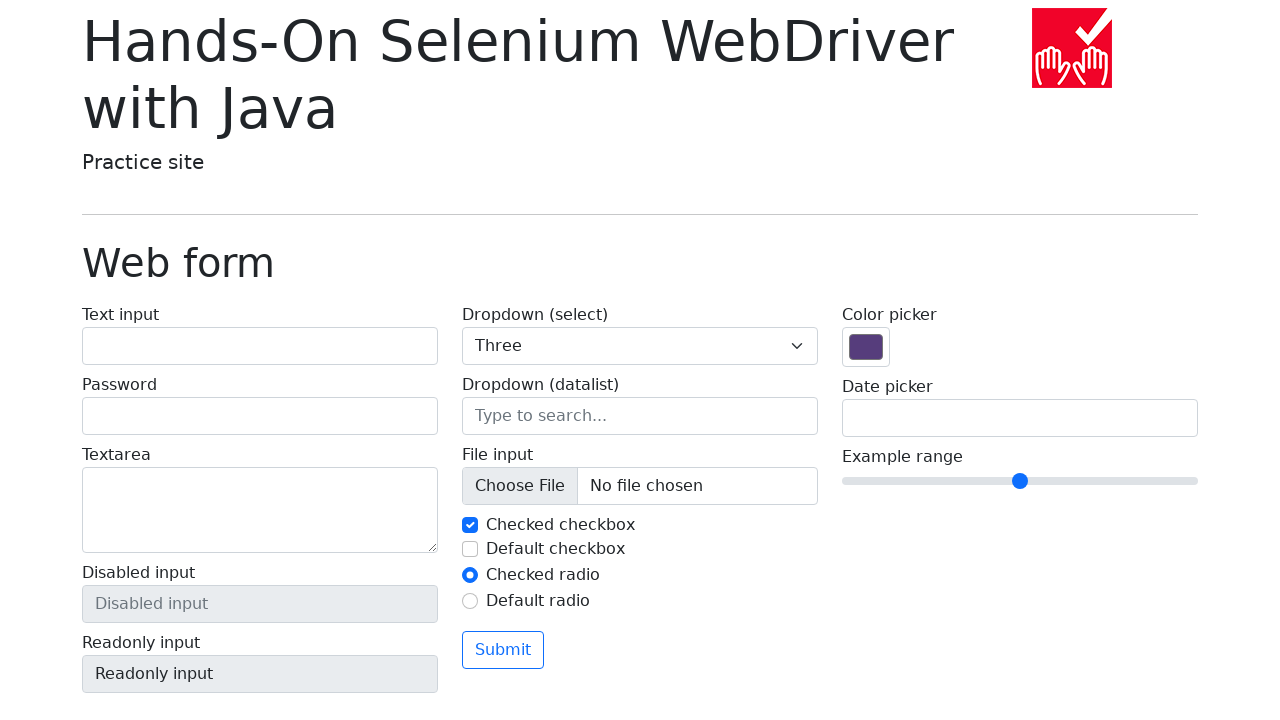

Selected dropdown option by value '1' on select[name='my-select']
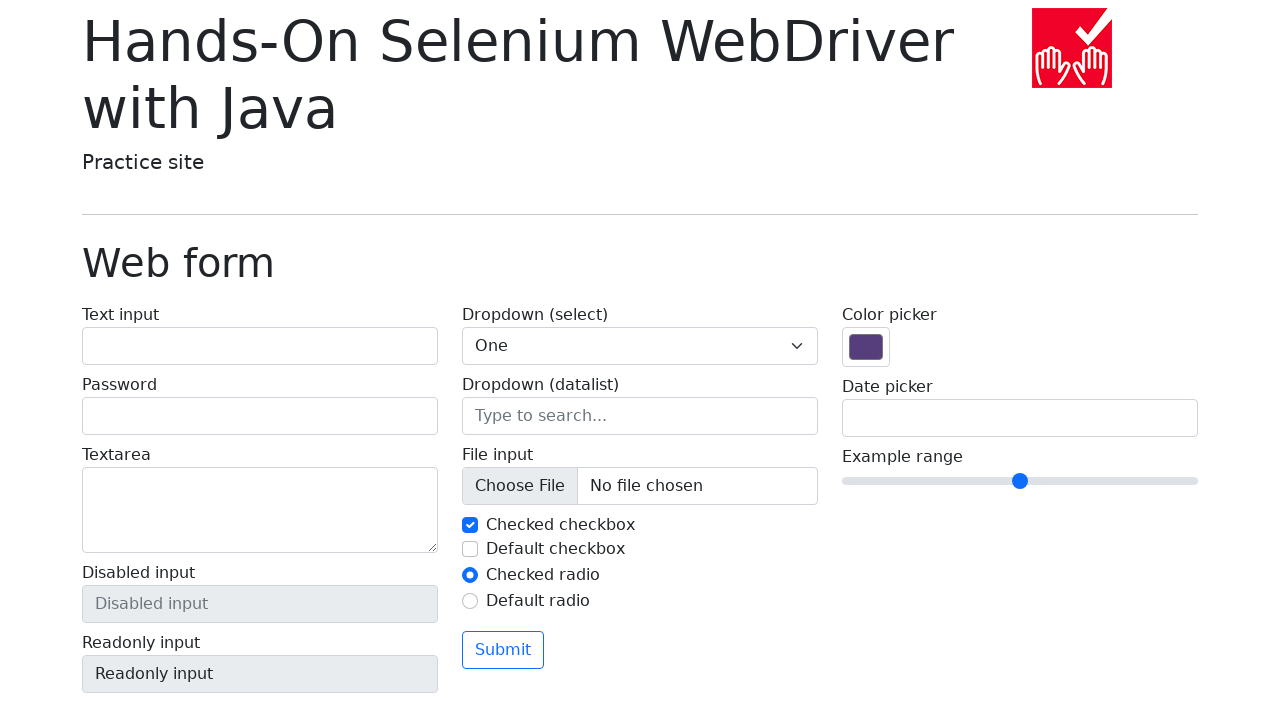

Selected dropdown option by index 2 (third option) on select[name='my-select']
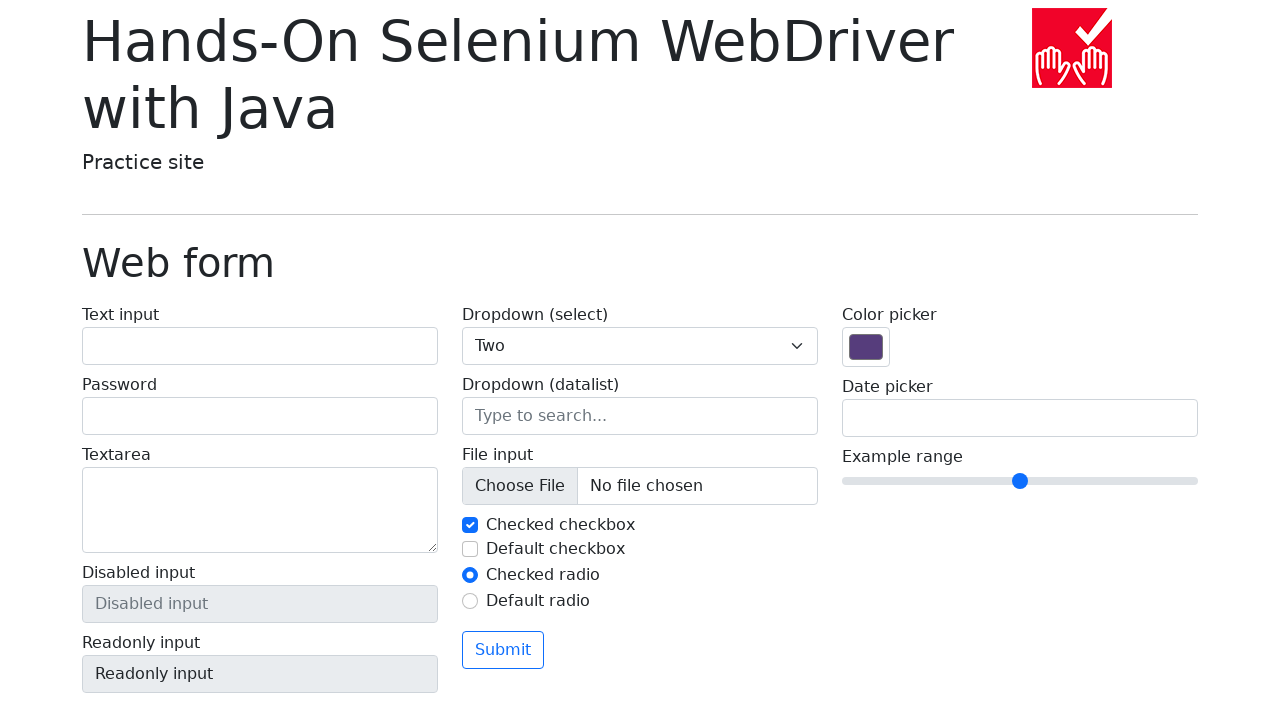

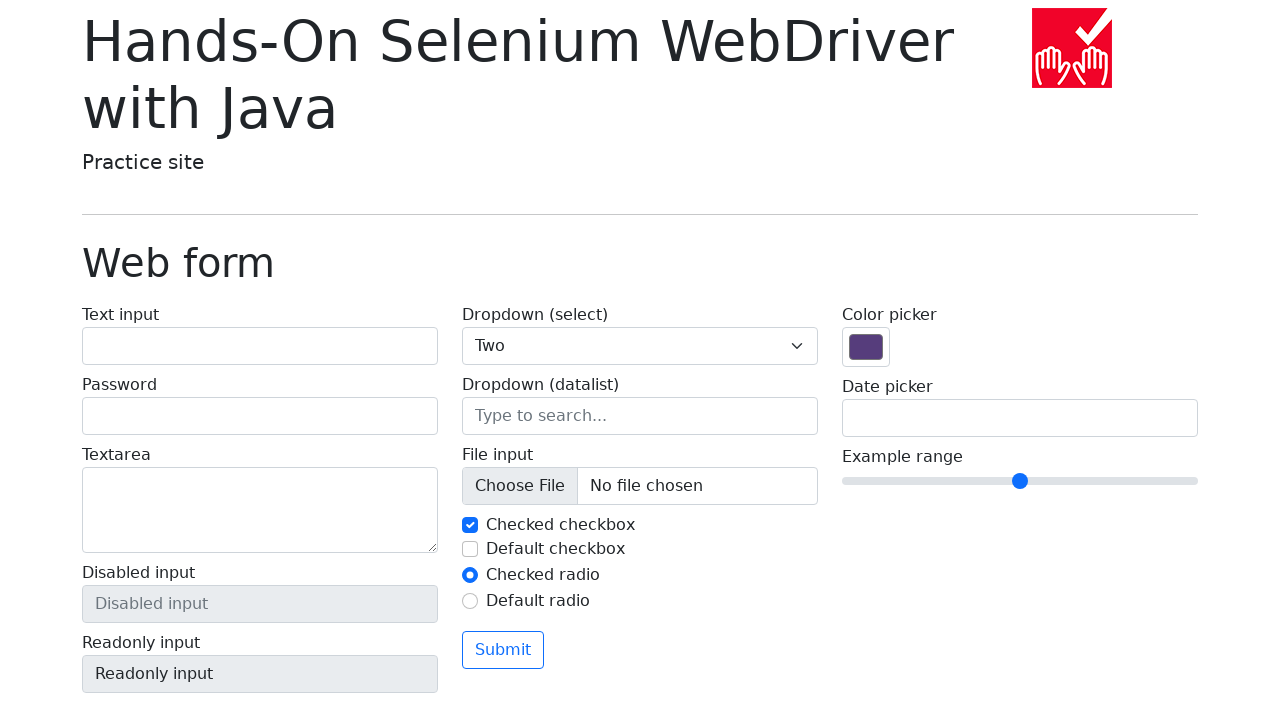